Navigates to a frames test page and types text into an input field

Starting URL: http://applitools.github.io/demo/TestPages/FramesTestPage/

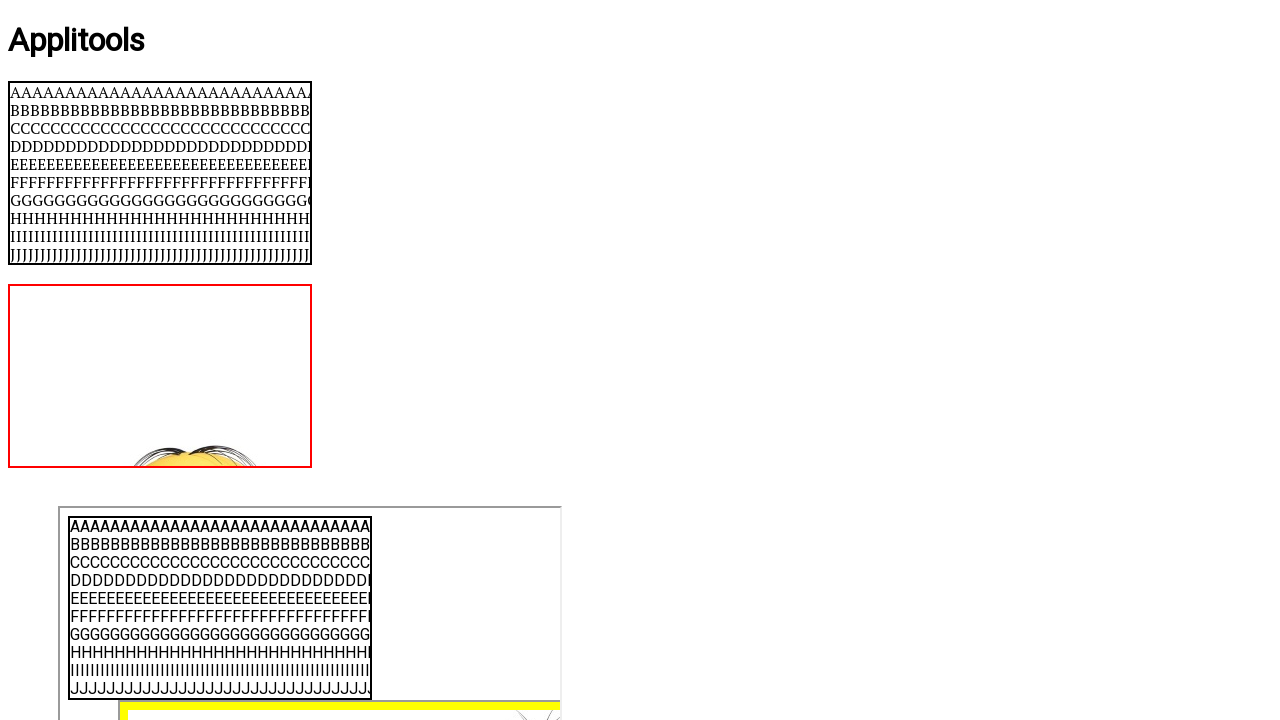

Navigated to frames test page
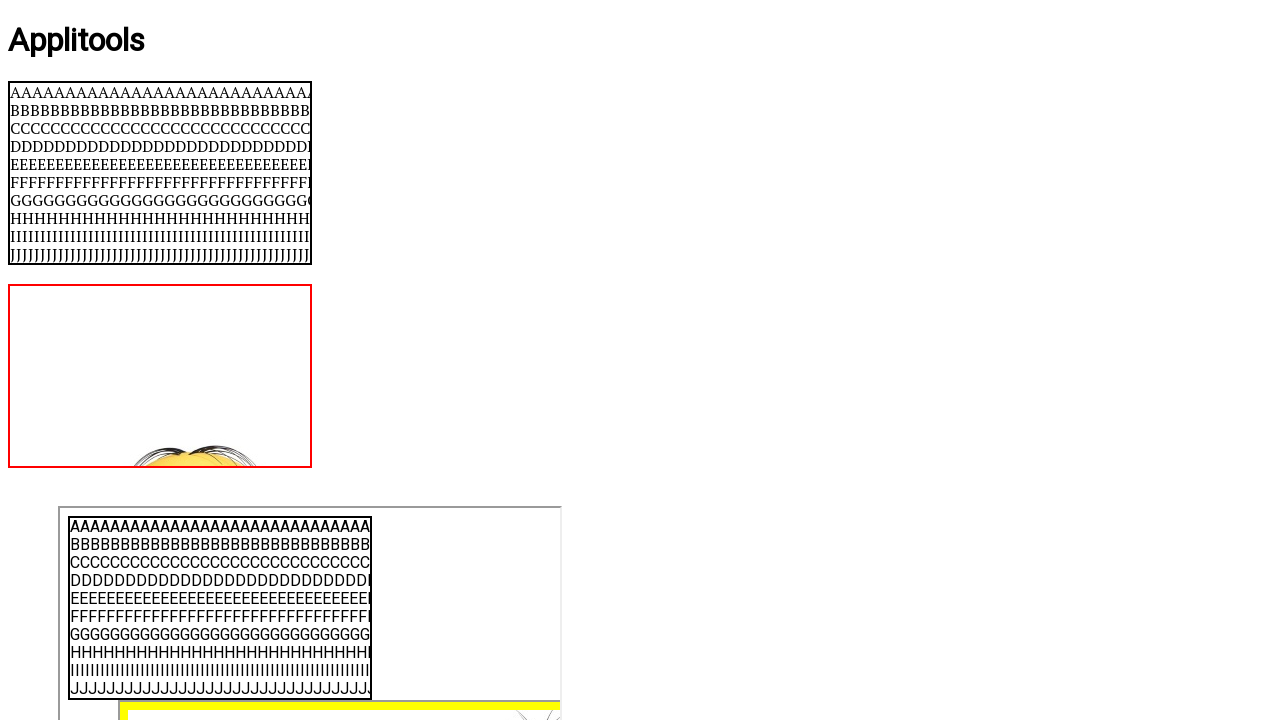

Page loaded and DOM content ready
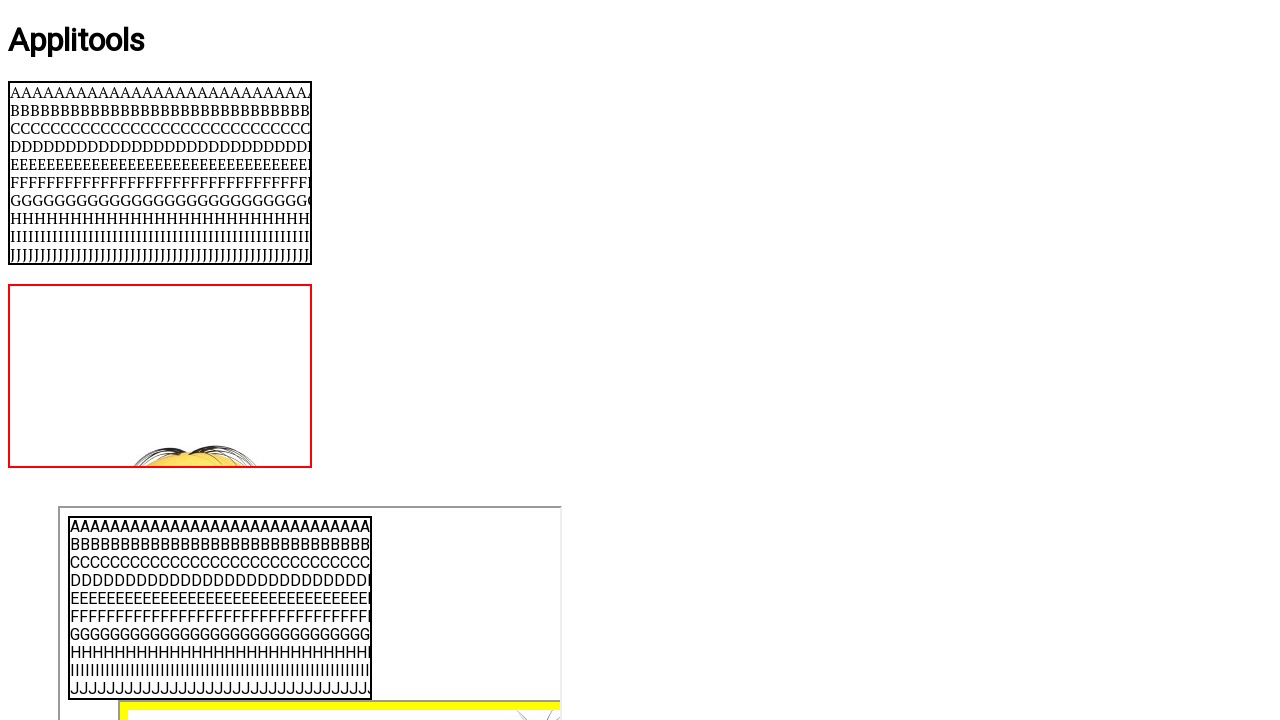

Typed 'My Input' into the input field on input
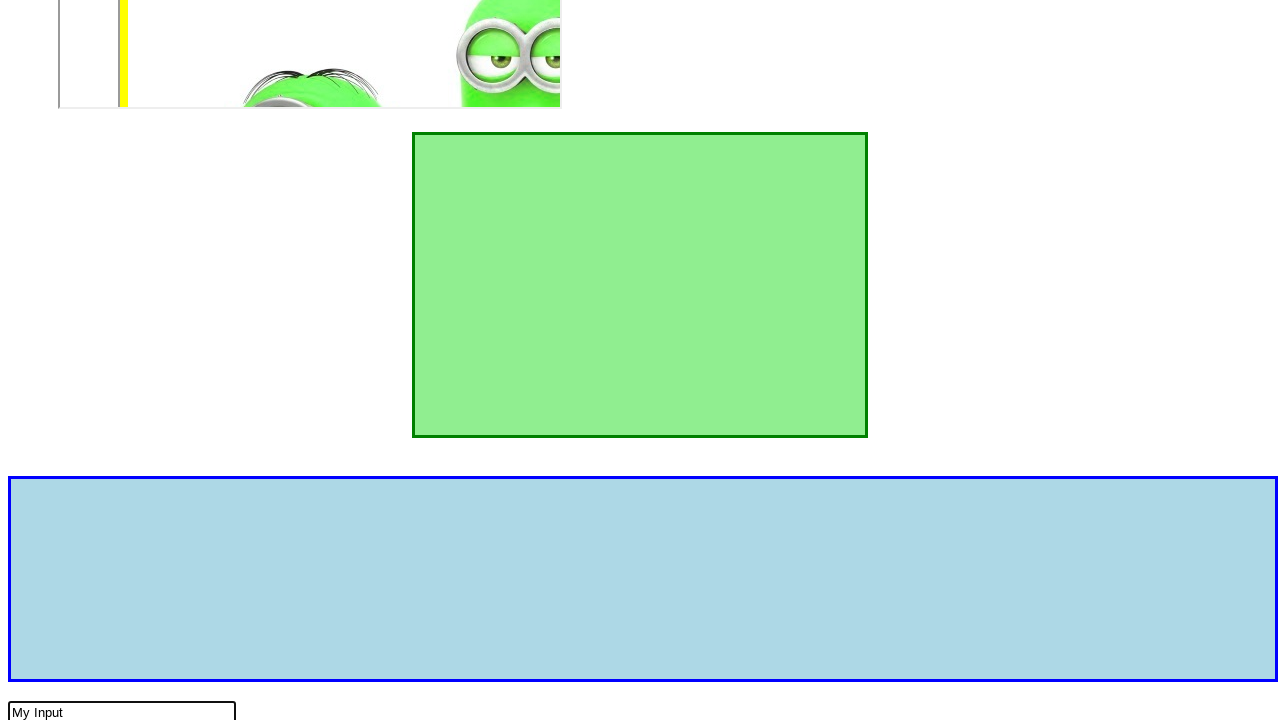

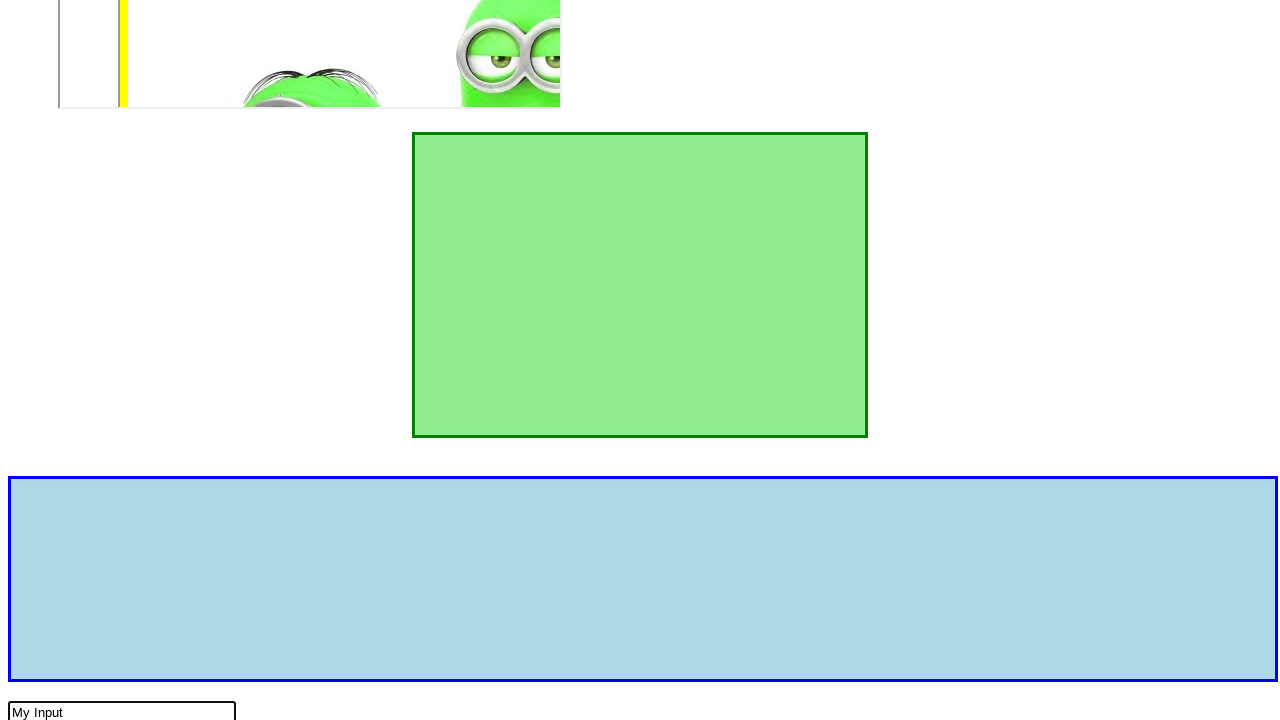